Tests that the toggle all checkbox updates state when individual items are completed or cleared

Starting URL: https://demo.playwright.dev/todomvc

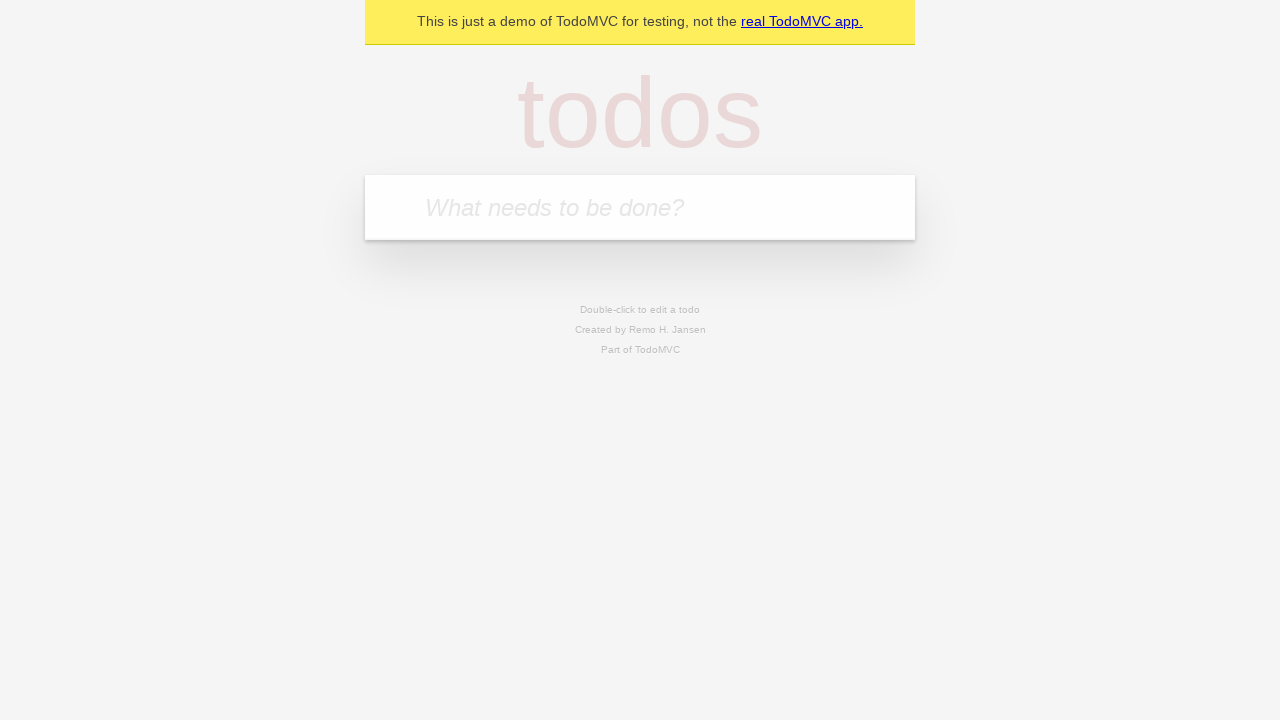

Filled input field with 'buy some cheese' on internal:attr=[placeholder="What needs to be done?"i]
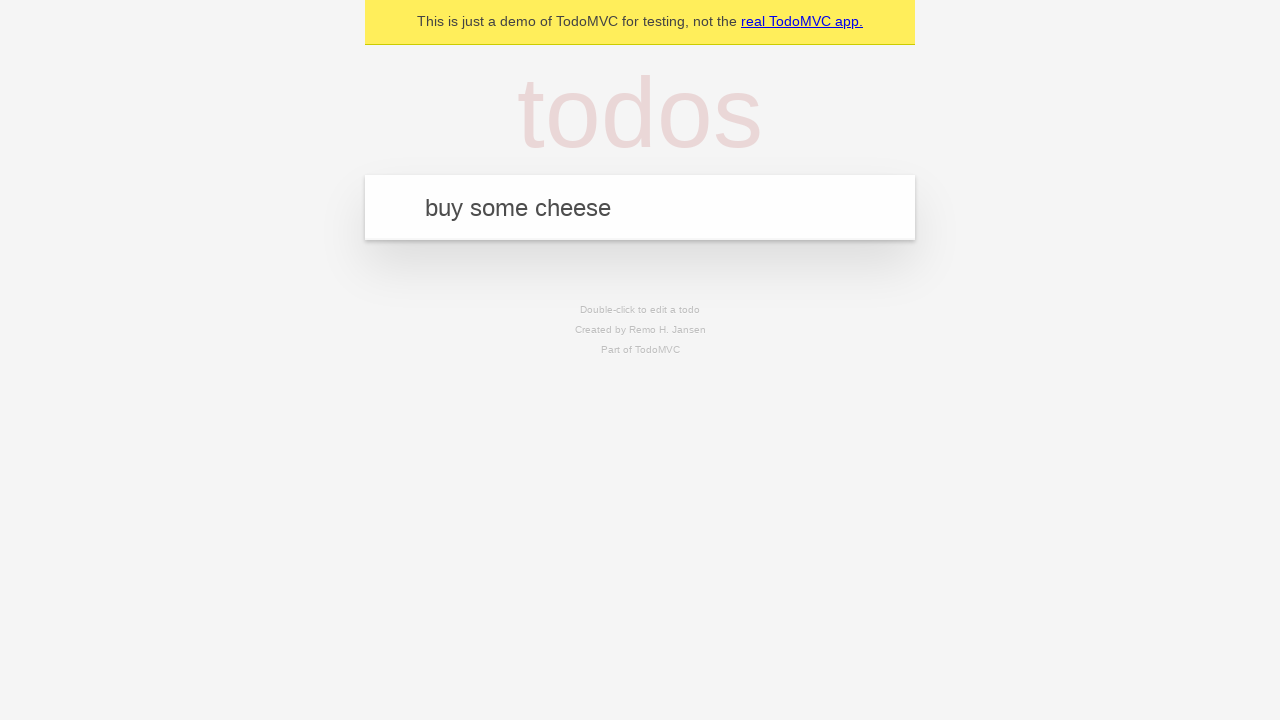

Pressed Enter to create first todo on internal:attr=[placeholder="What needs to be done?"i]
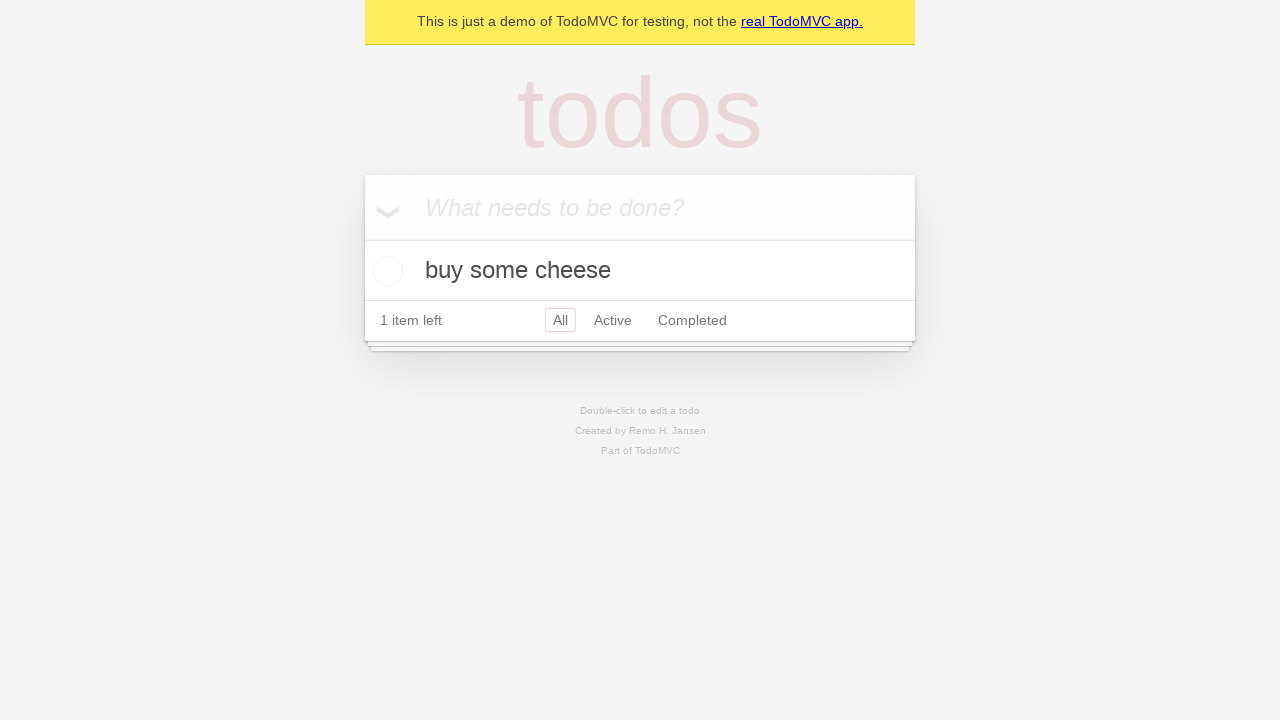

Filled input field with 'feed the cat' on internal:attr=[placeholder="What needs to be done?"i]
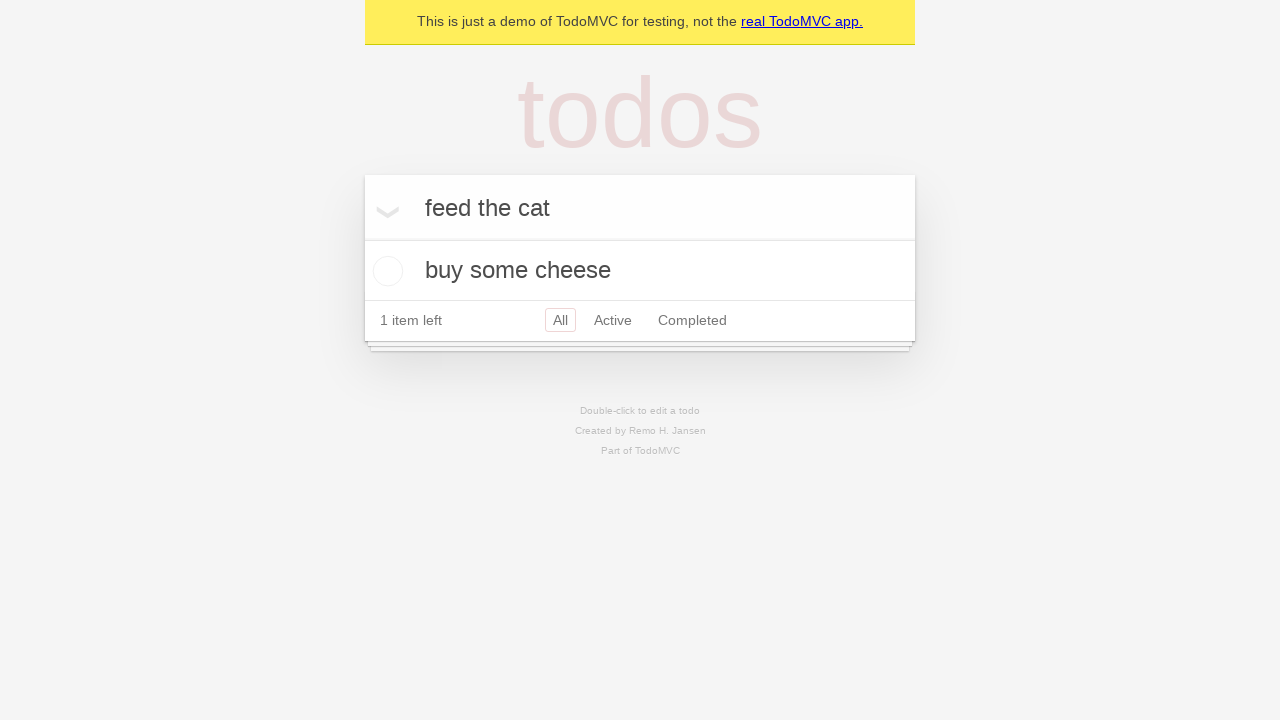

Pressed Enter to create second todo on internal:attr=[placeholder="What needs to be done?"i]
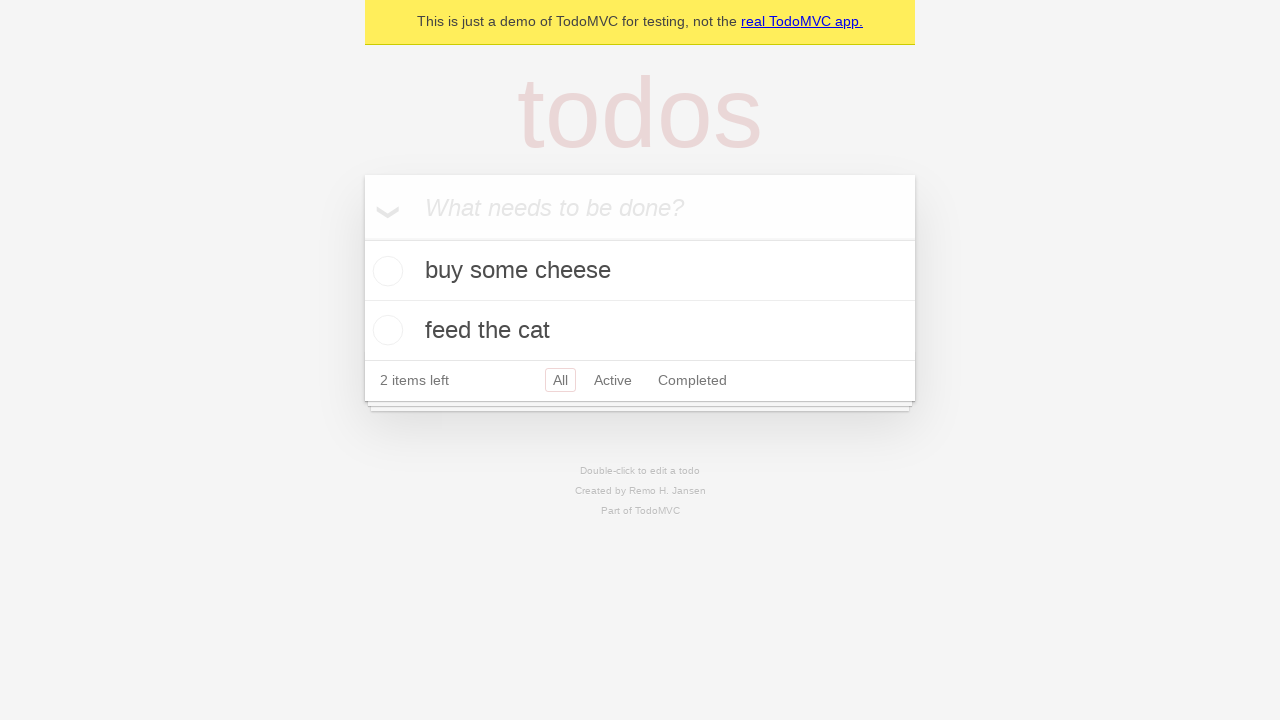

Filled input field with 'book a doctors appointment' on internal:attr=[placeholder="What needs to be done?"i]
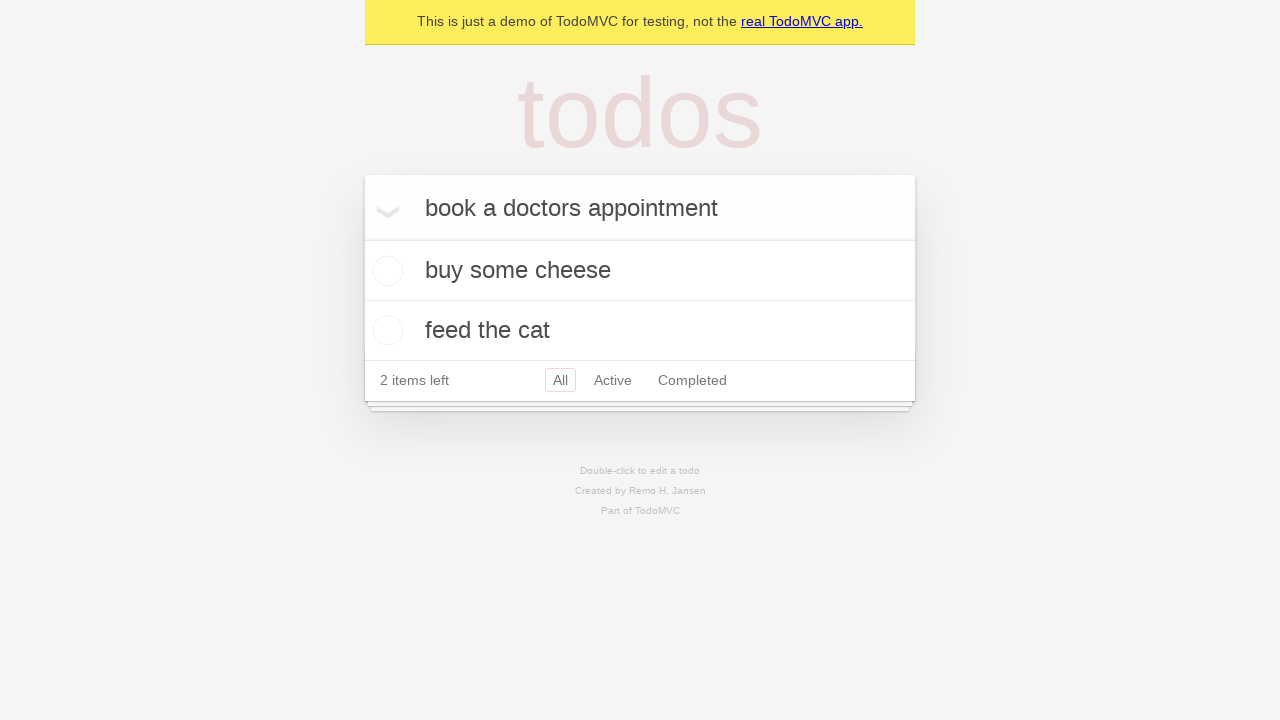

Pressed Enter to create third todo on internal:attr=[placeholder="What needs to be done?"i]
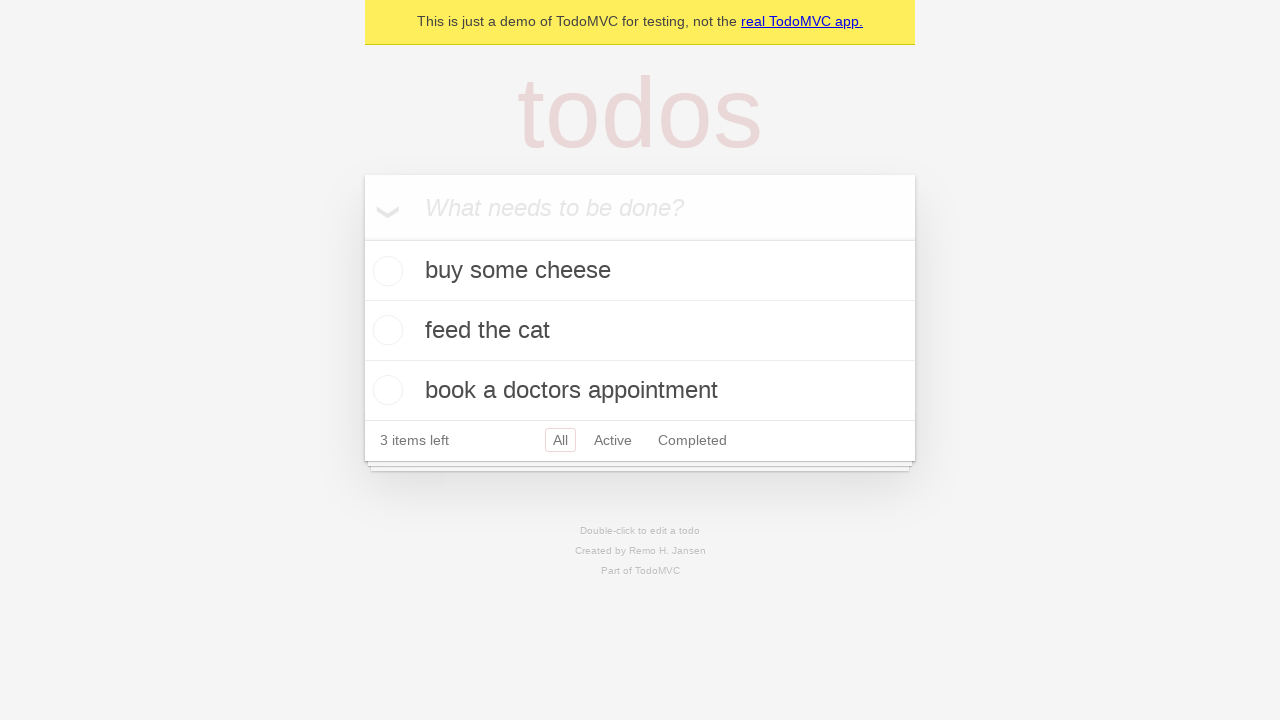

Checked 'Mark all as complete' checkbox to complete all todos at (362, 238) on internal:label="Mark all as complete"i
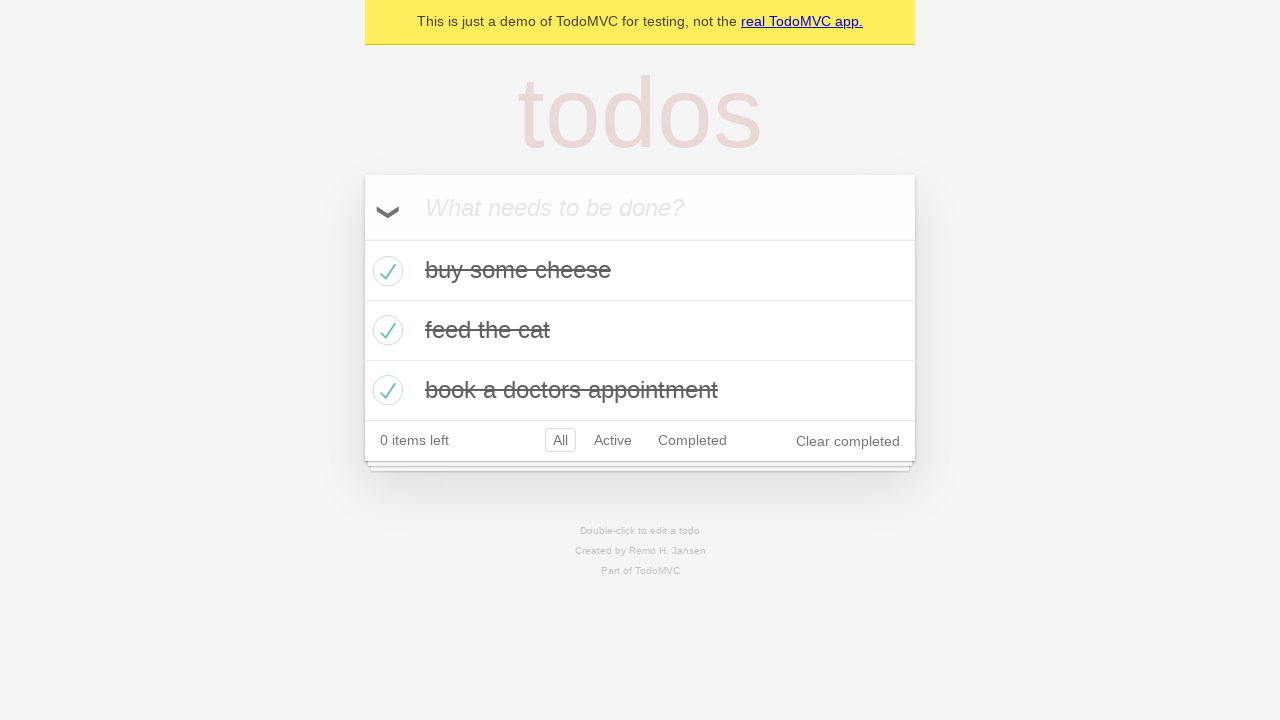

Unchecked first todo item, toggle all state should update at (385, 271) on internal:testid=[data-testid="todo-item"s] >> nth=0 >> internal:role=checkbox
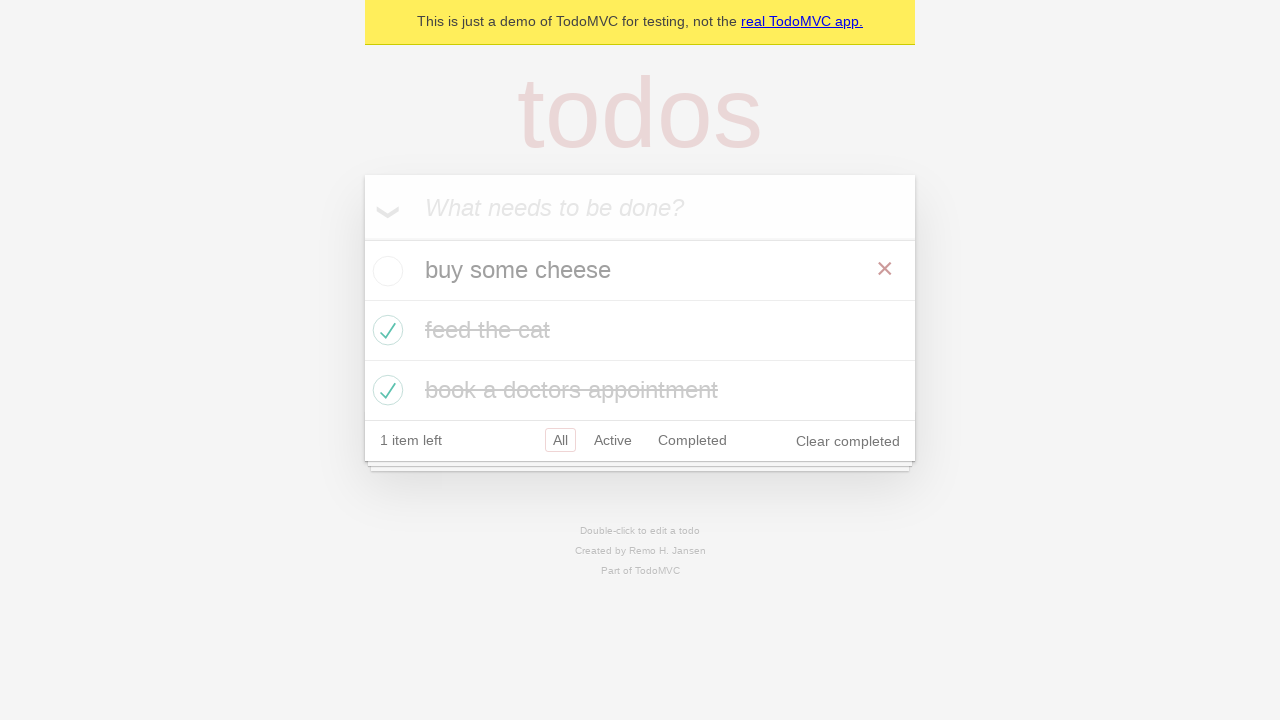

Checked first todo item again, toggle all state should update at (385, 271) on internal:testid=[data-testid="todo-item"s] >> nth=0 >> internal:role=checkbox
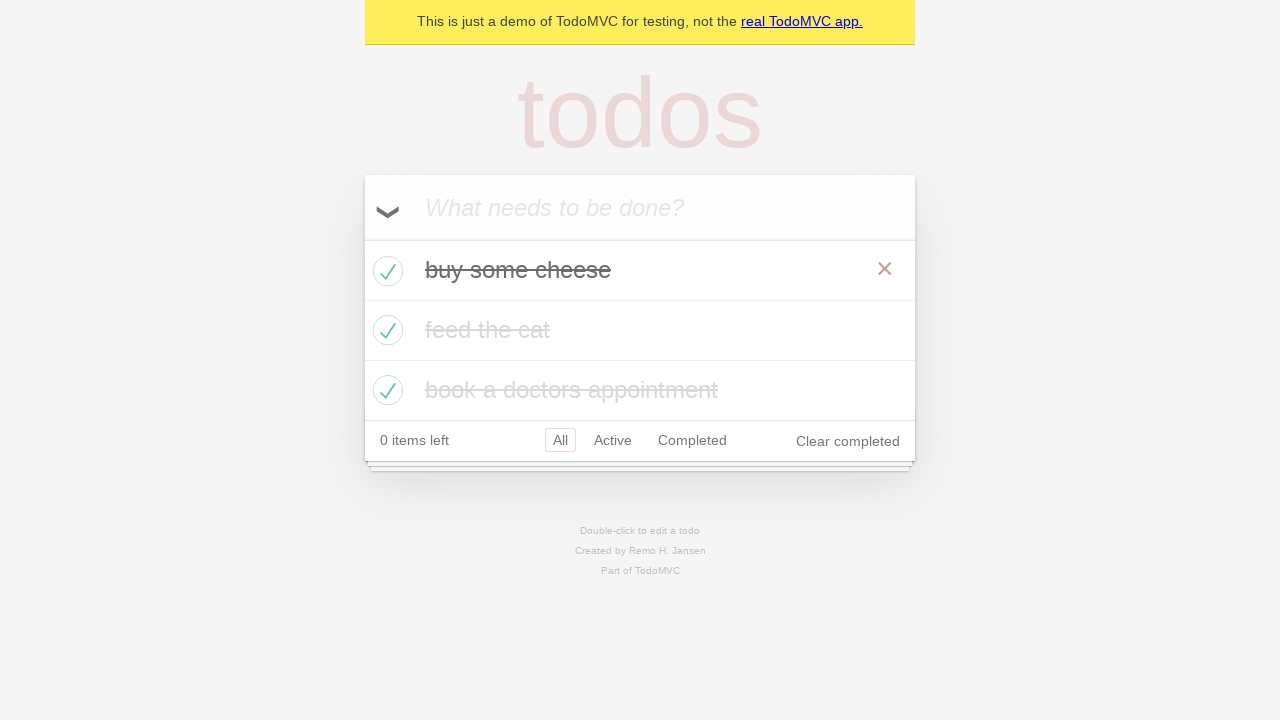

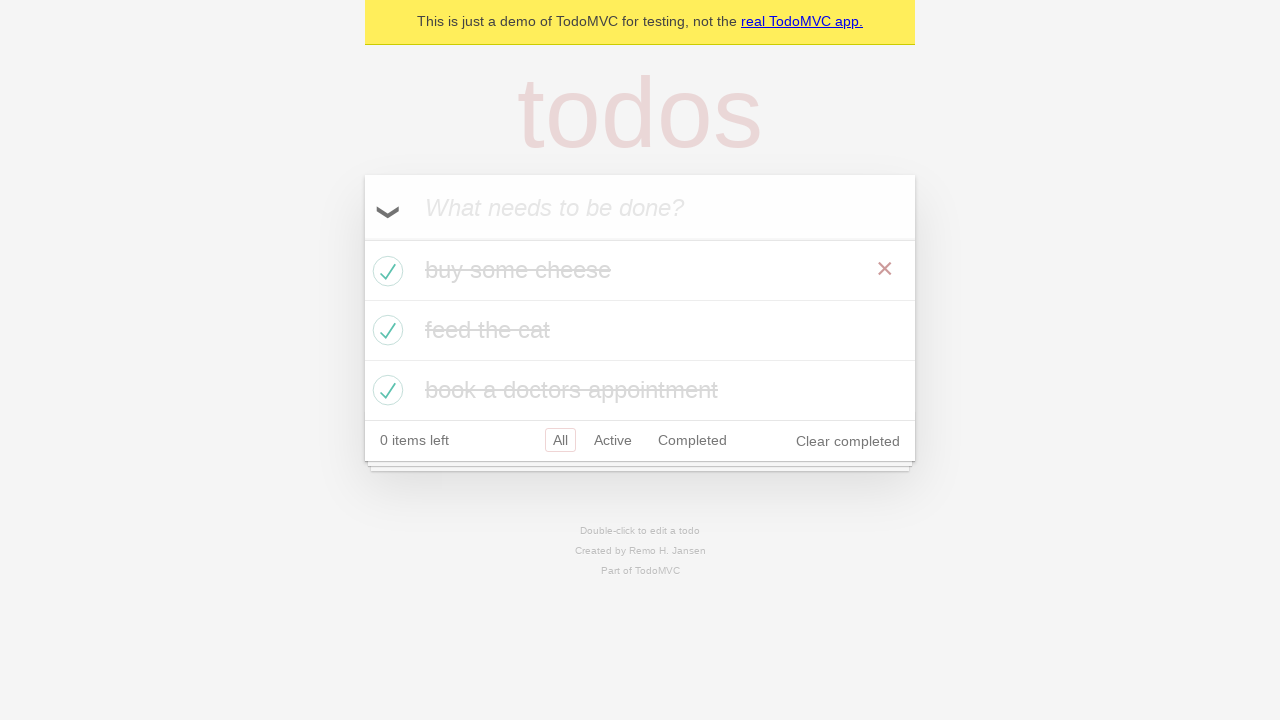